Tests a practice form by checking a checkbox, selecting a radio button, choosing a gender option, filling a password field, submitting the form, then navigating to shop and adding a product to cart

Starting URL: https://rahulshettyacademy.com/angularpractice/

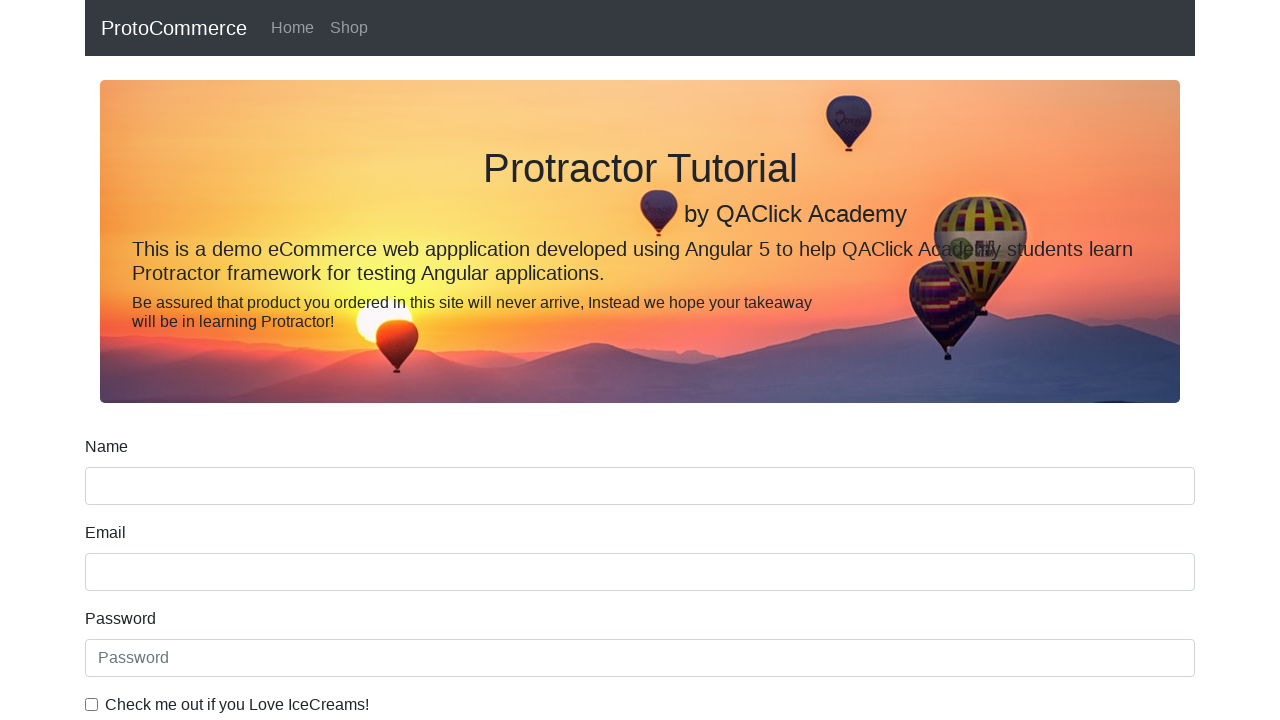

Clicked ice cream preference checkbox at (92, 704) on internal:label="Check me out if you Love IceCreams!"i
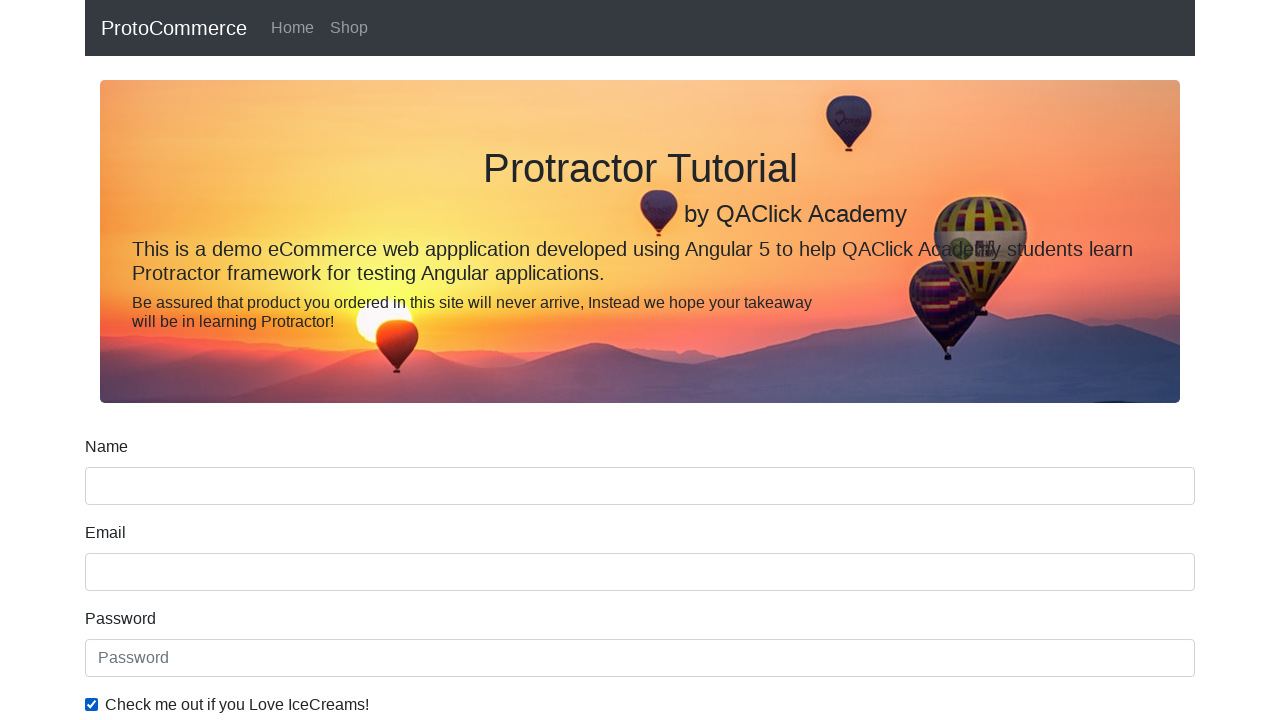

Selected 'Employed' radio button at (326, 360) on internal:label="Employed"i
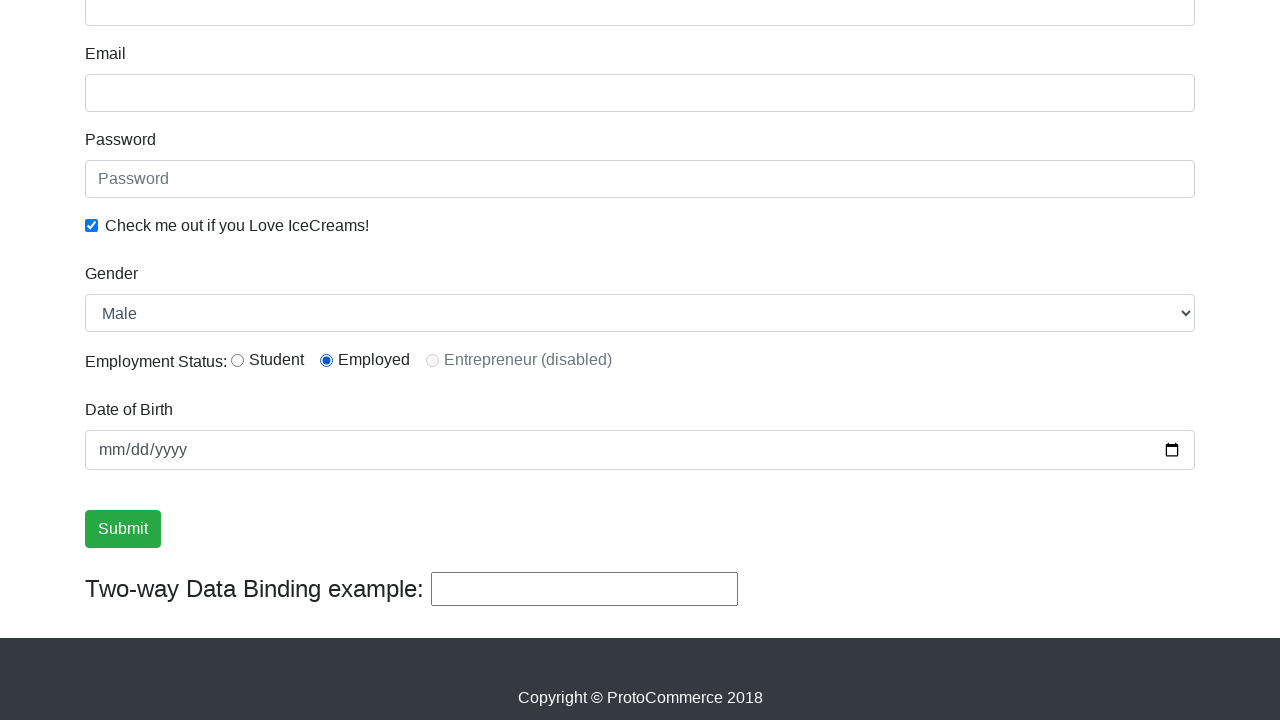

Selected 'Female' from gender dropdown on internal:label="Gender"i
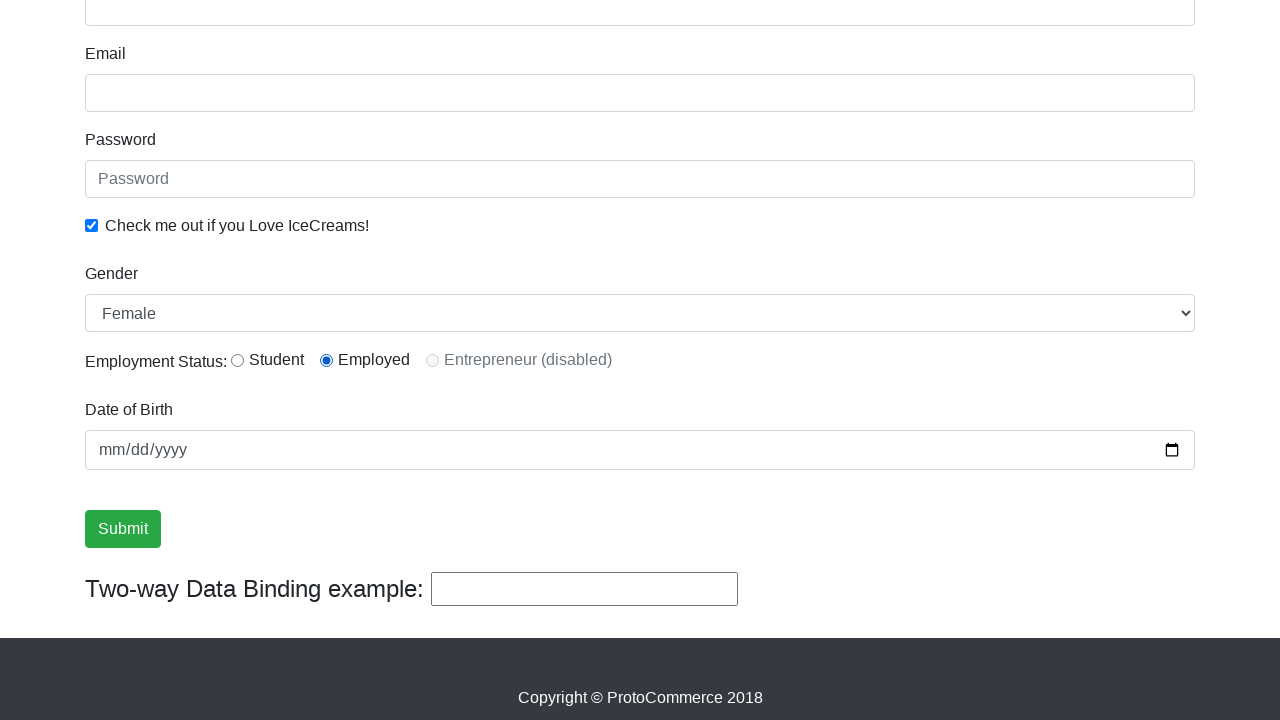

Filled password field with 'abc123' on internal:attr=[placeholder="Password"i]
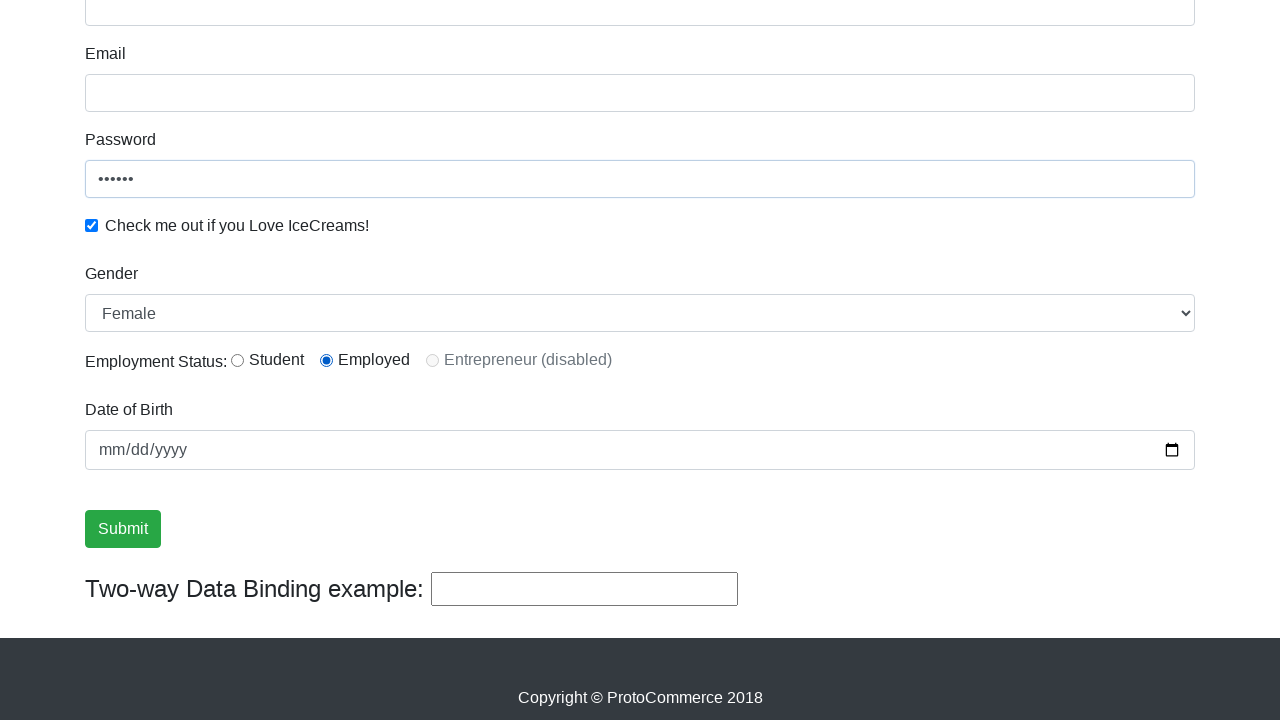

Clicked Submit button to submit the form at (123, 529) on internal:role=button[name="Submit"i]
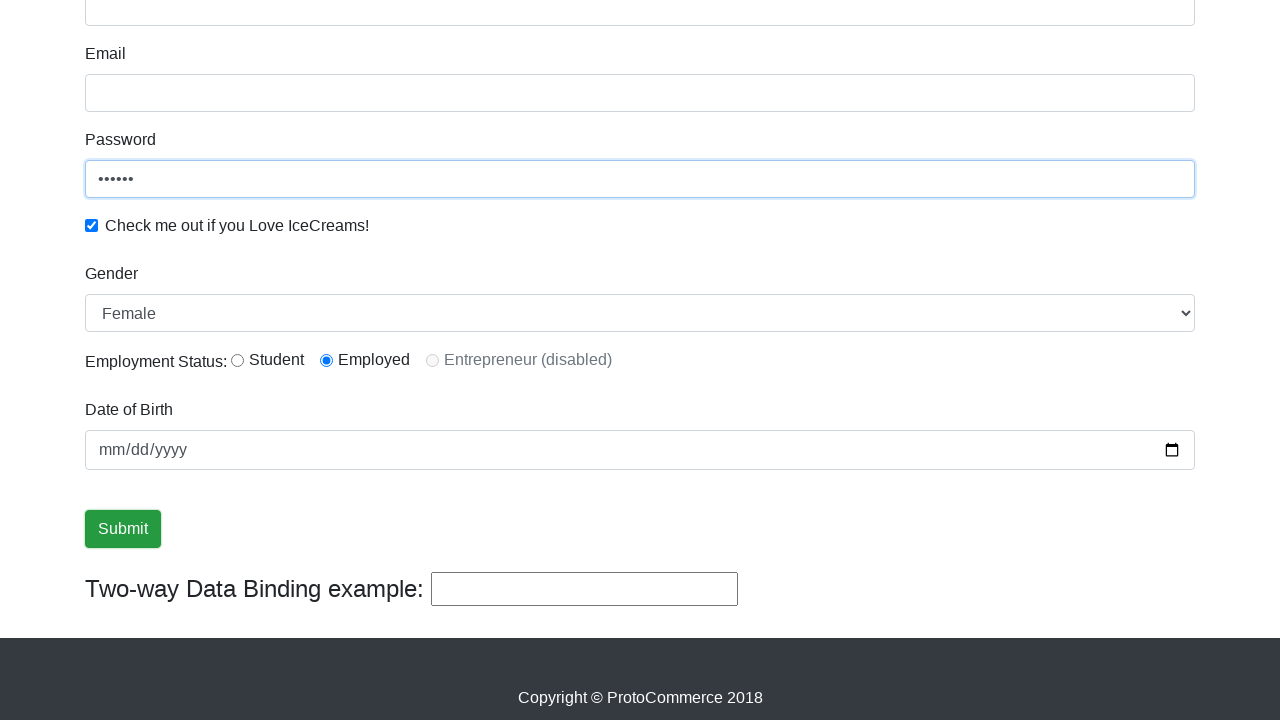

Verified success message is visible after form submission
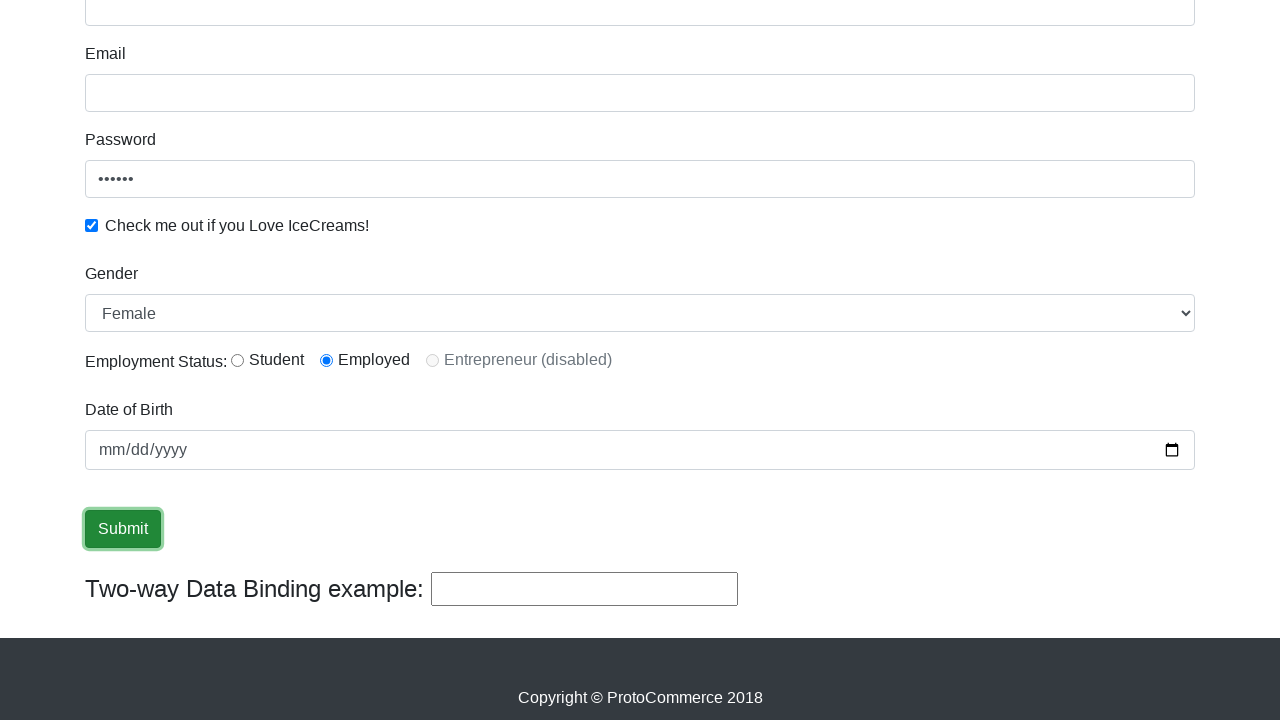

Clicked Shop link to navigate to products page at (349, 28) on internal:role=link[name="Shop"i]
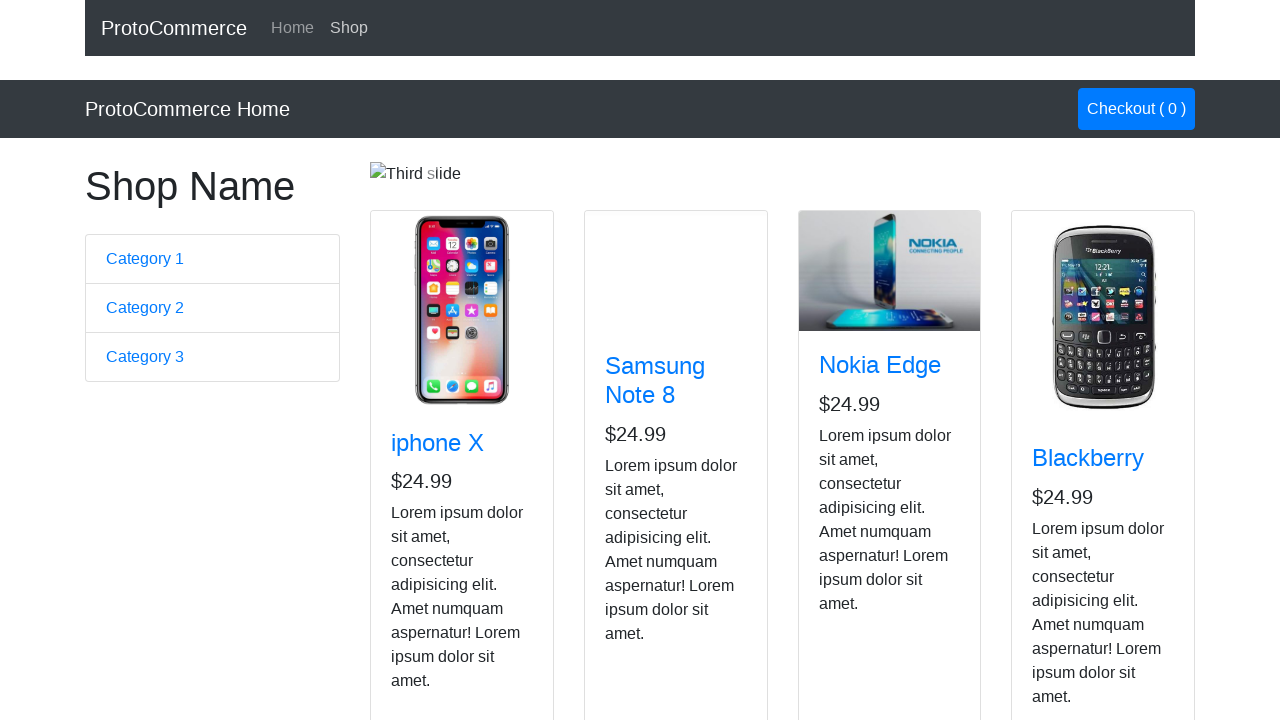

Added Nokia Edge product to cart at (854, 528) on app-card >> internal:has-text="Nokia Edge"i >> internal:role=button
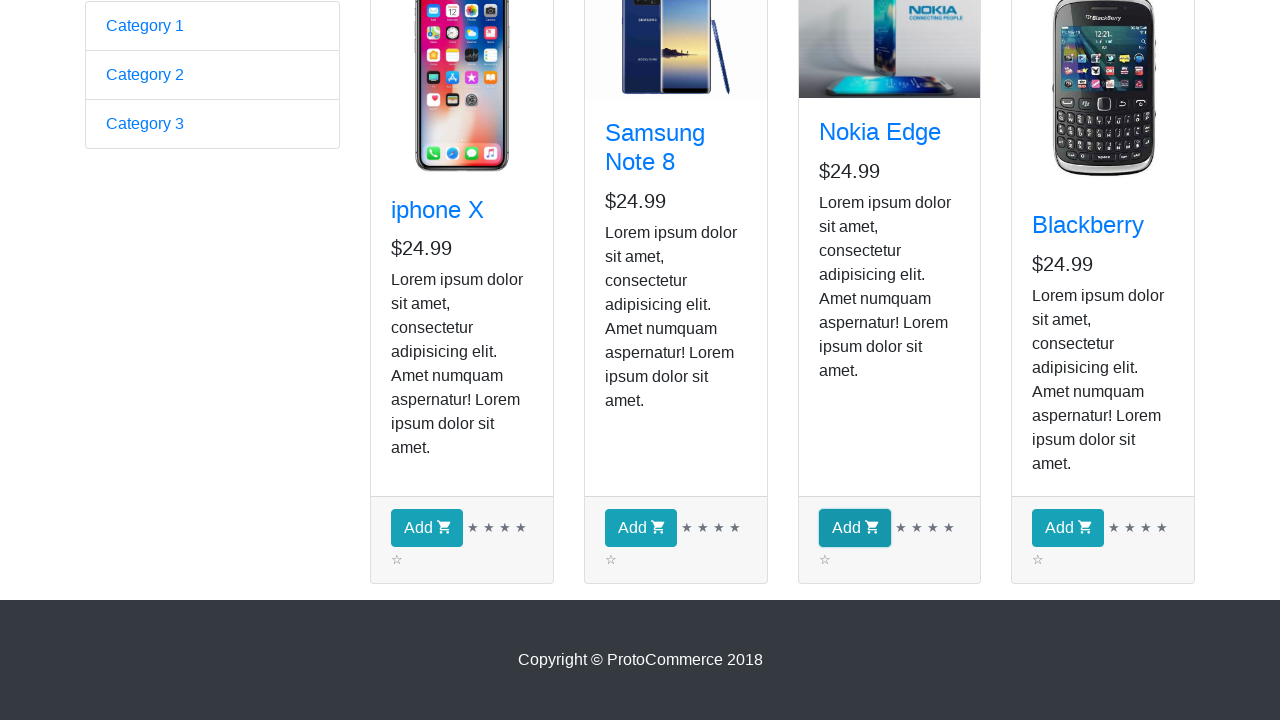

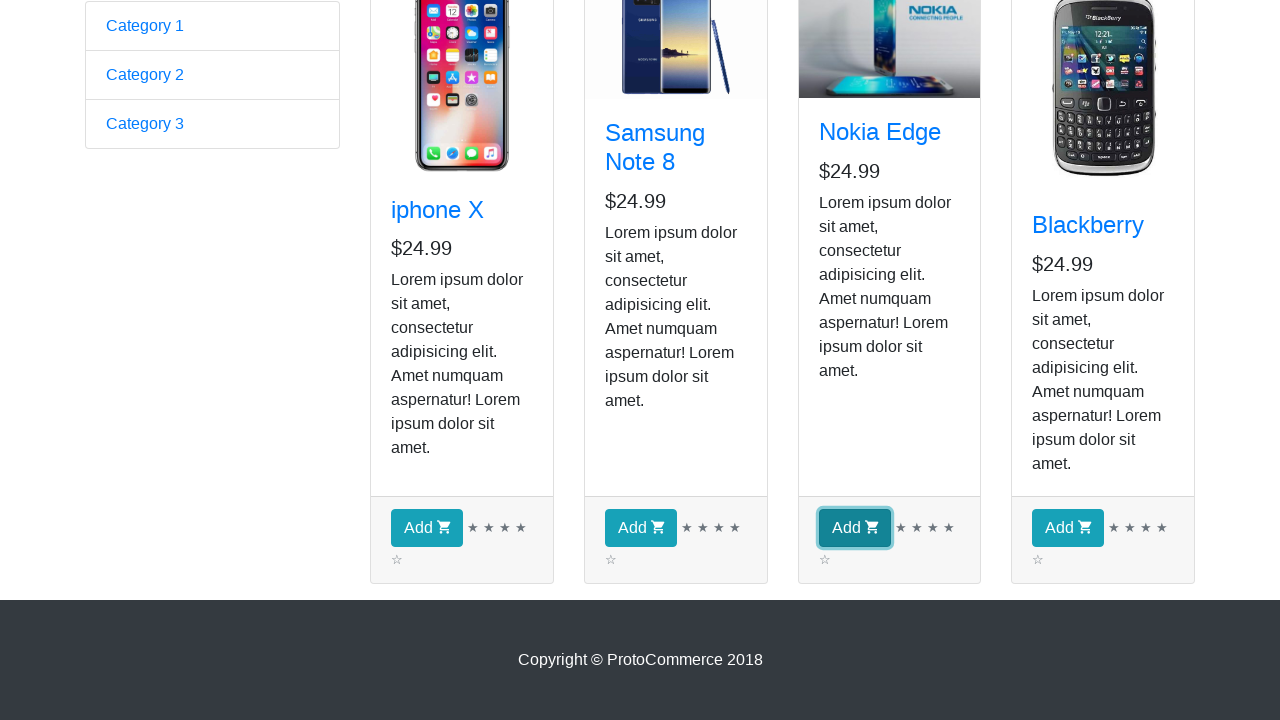